Navigates to the home page and verifies the header and description text are displayed correctly

Starting URL: https://kristinek.github.io/site

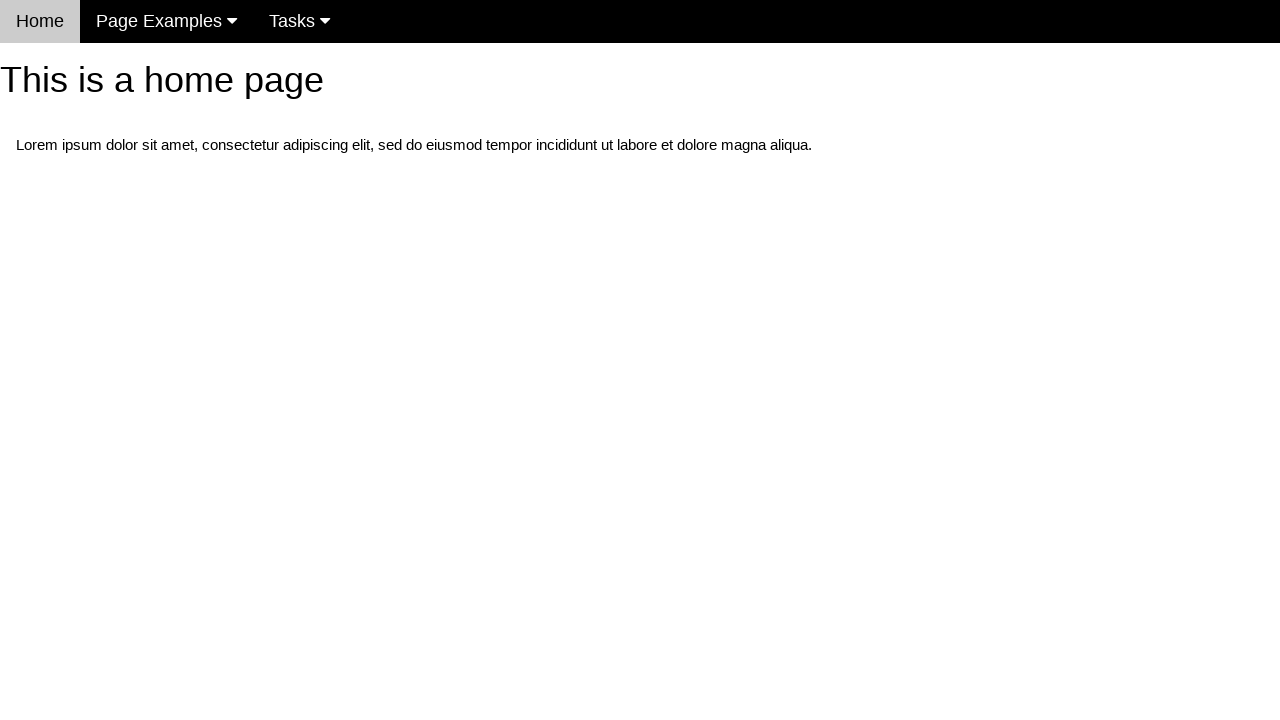

Navigated to home page
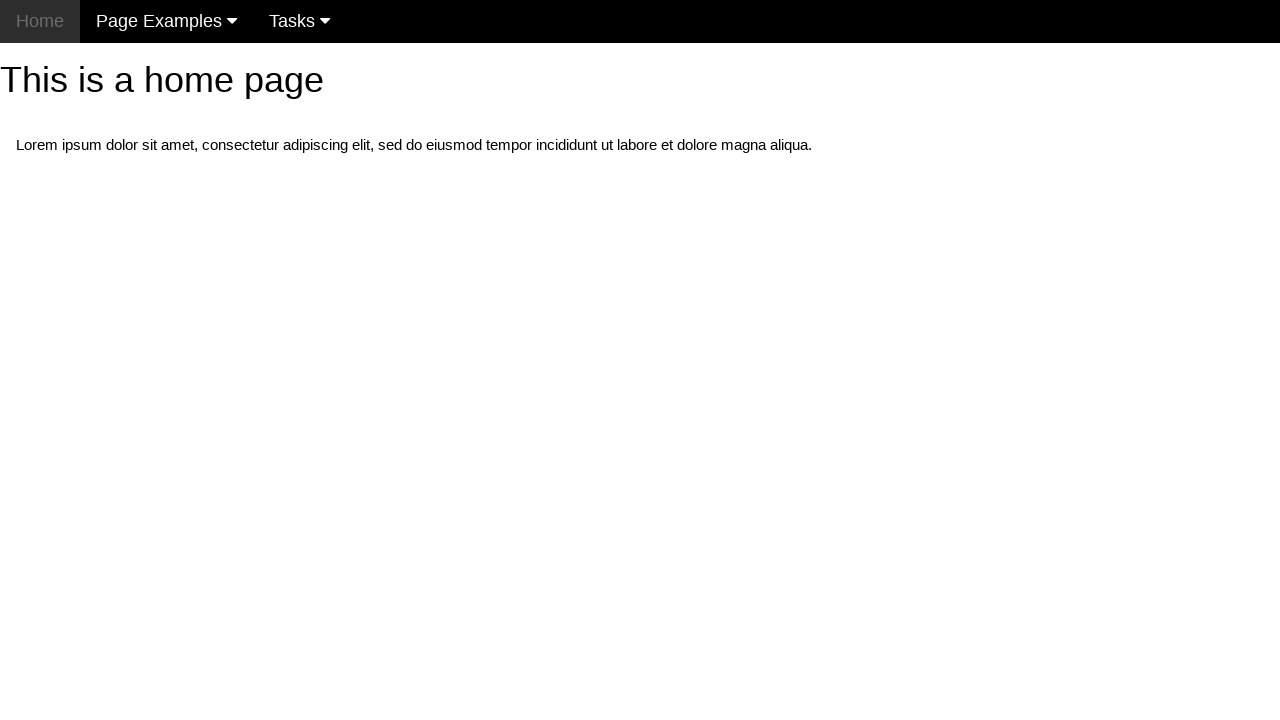

Located h1 header element
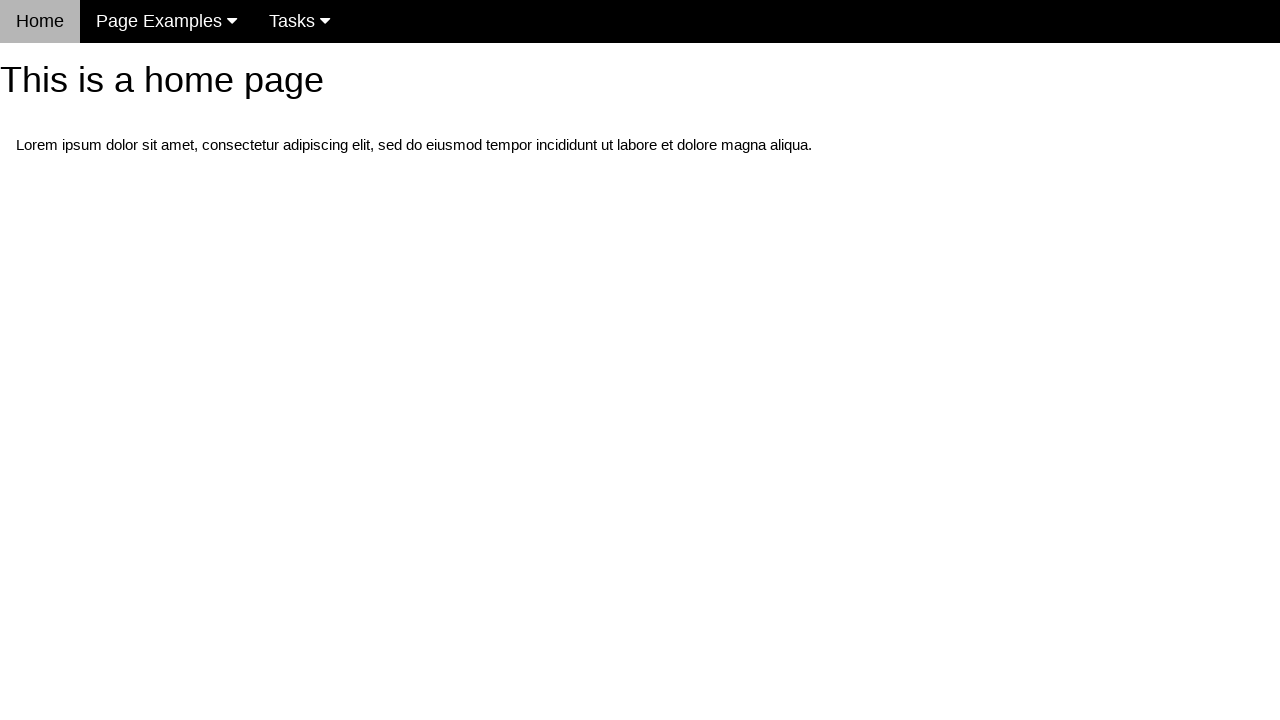

Verified home page header text is correct: 'This is a home page'
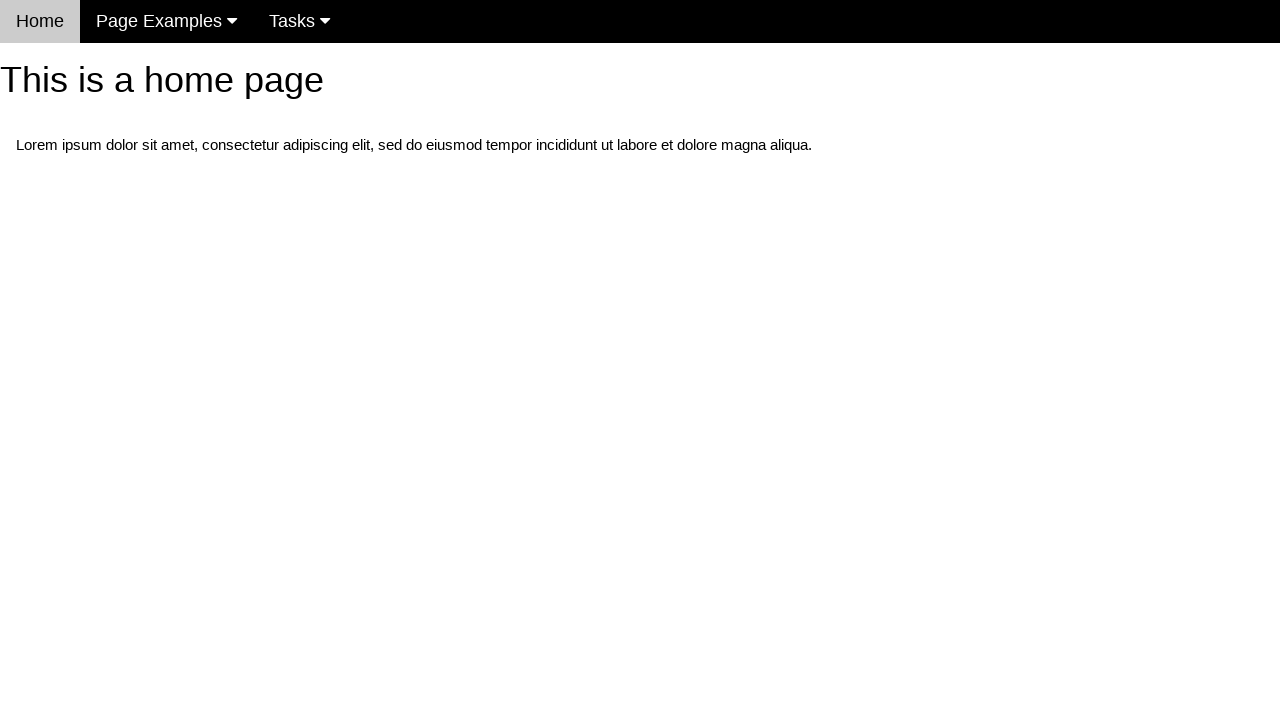

Located paragraph description element
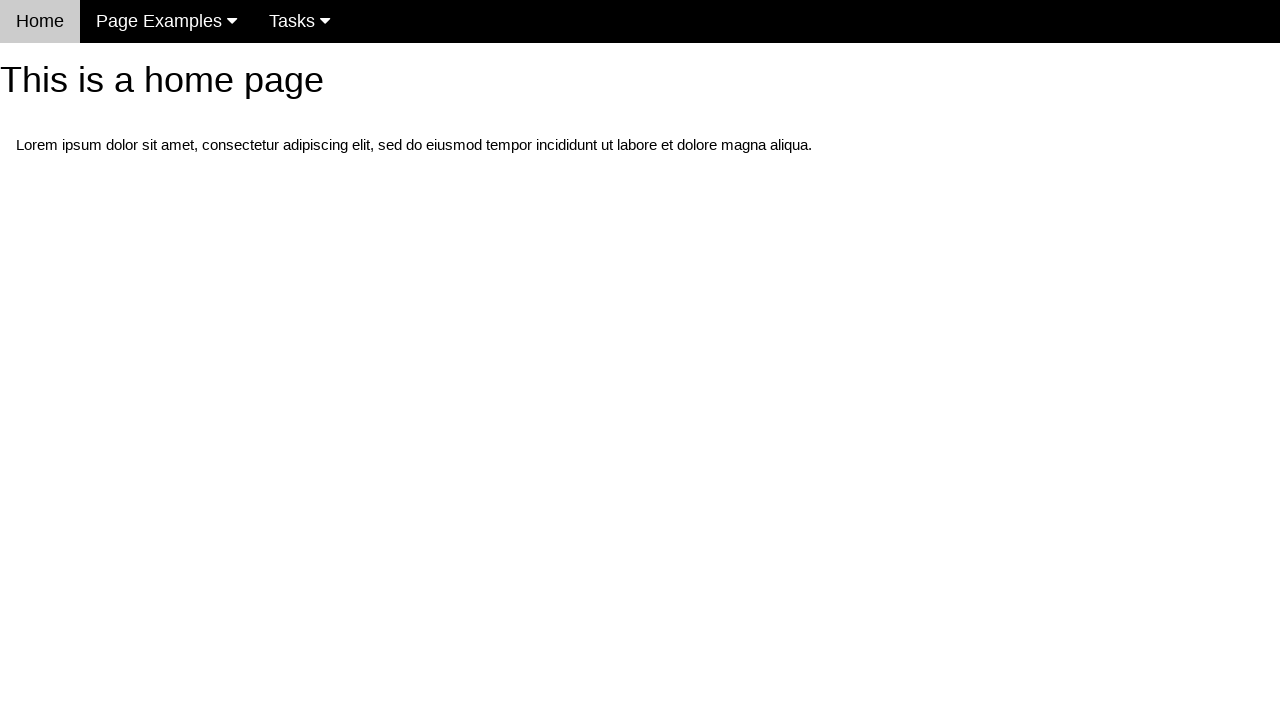

Verified home page description text is correct
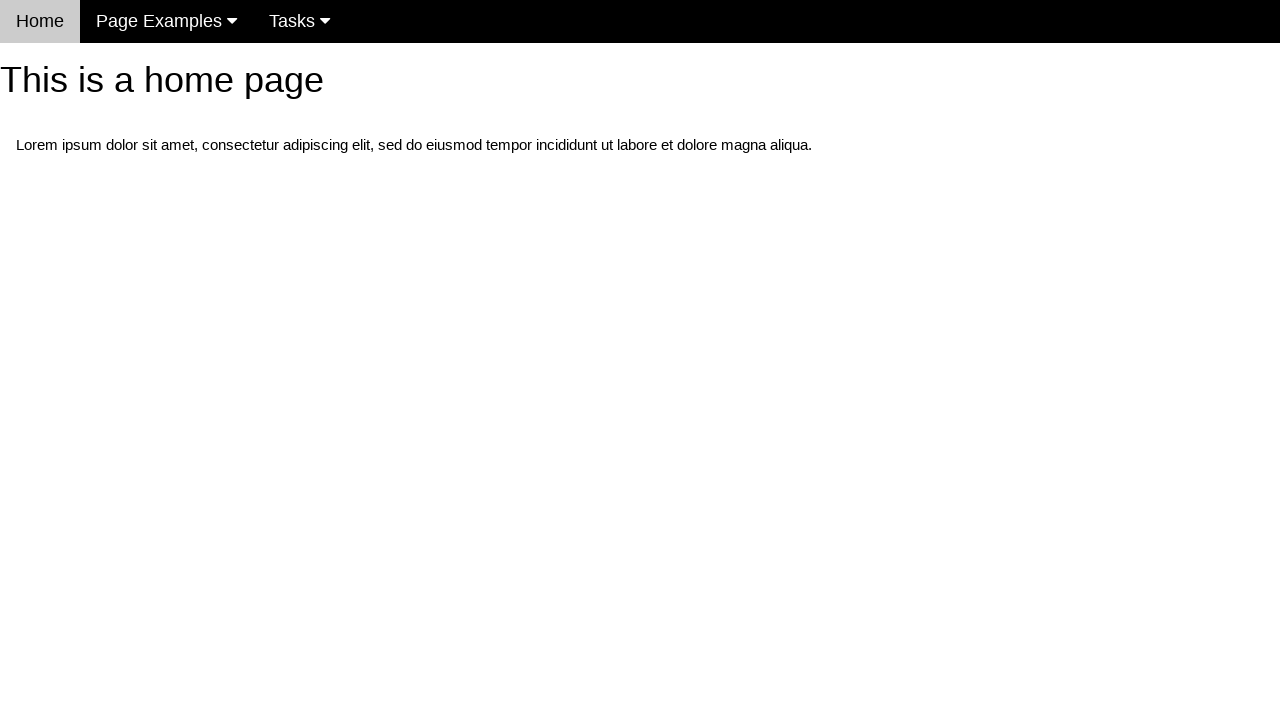

Verified navigation menu is visible
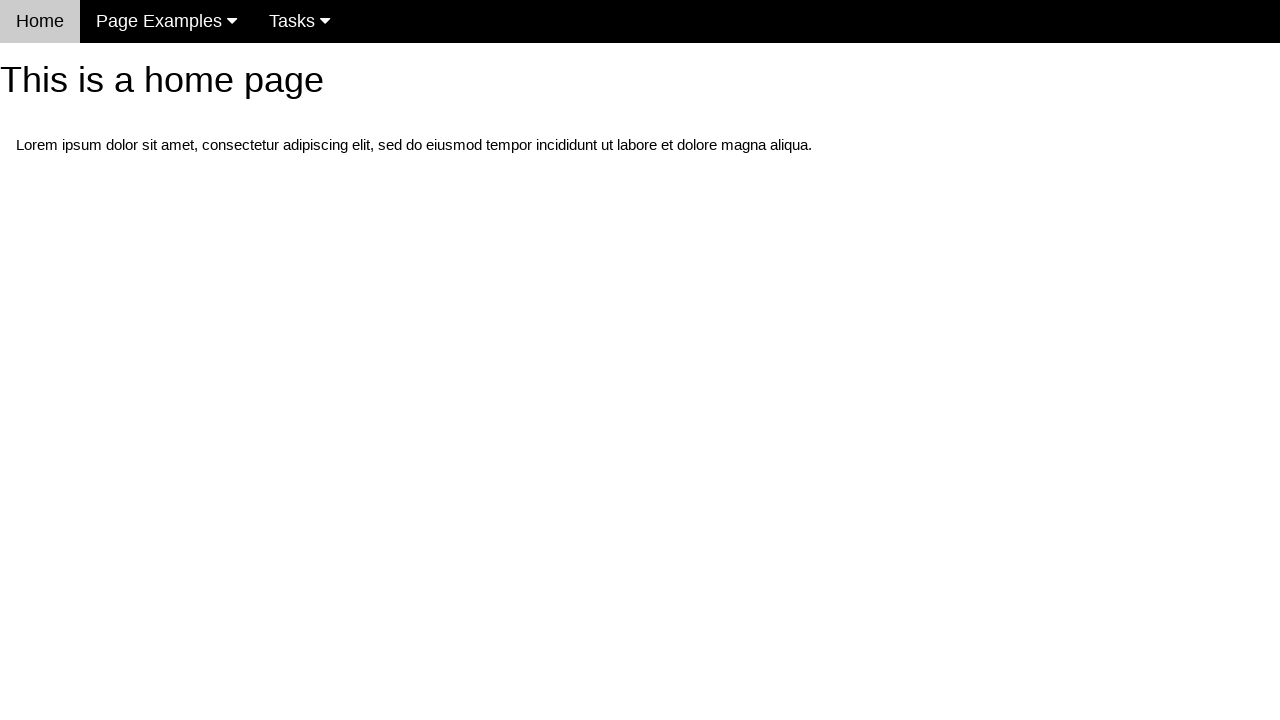

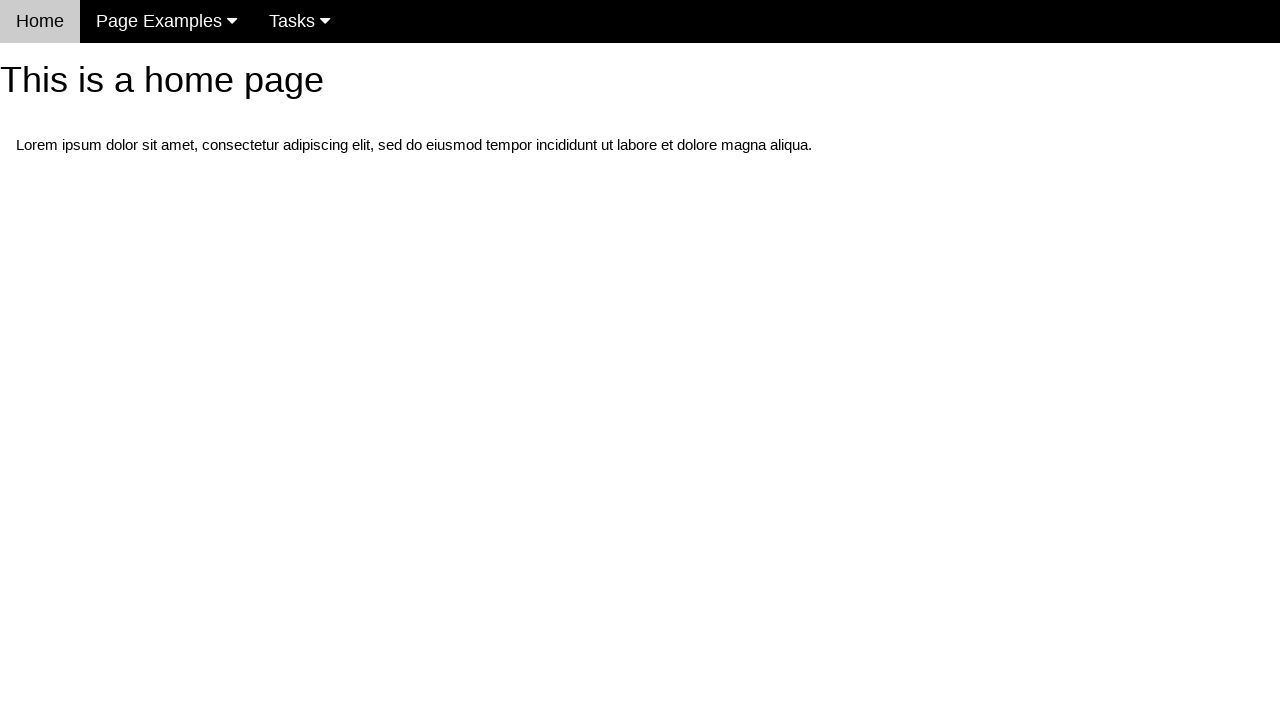